Tests JavaScript alert and confirm dialog handling on a practice automation page by entering a name, triggering alerts, and accepting/dismissing them.

Starting URL: https://rahulshettyacademy.com/AutomationPractice/

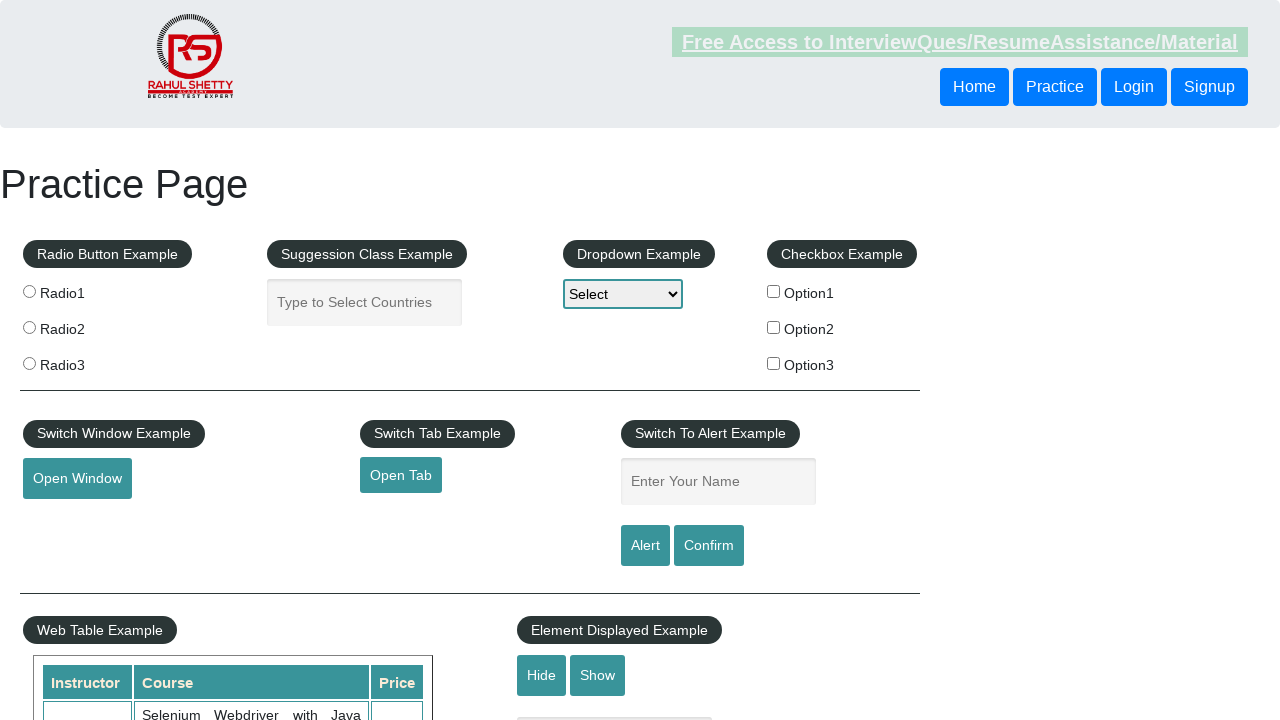

Filled name input field with 'Rahul Shetty' on #name
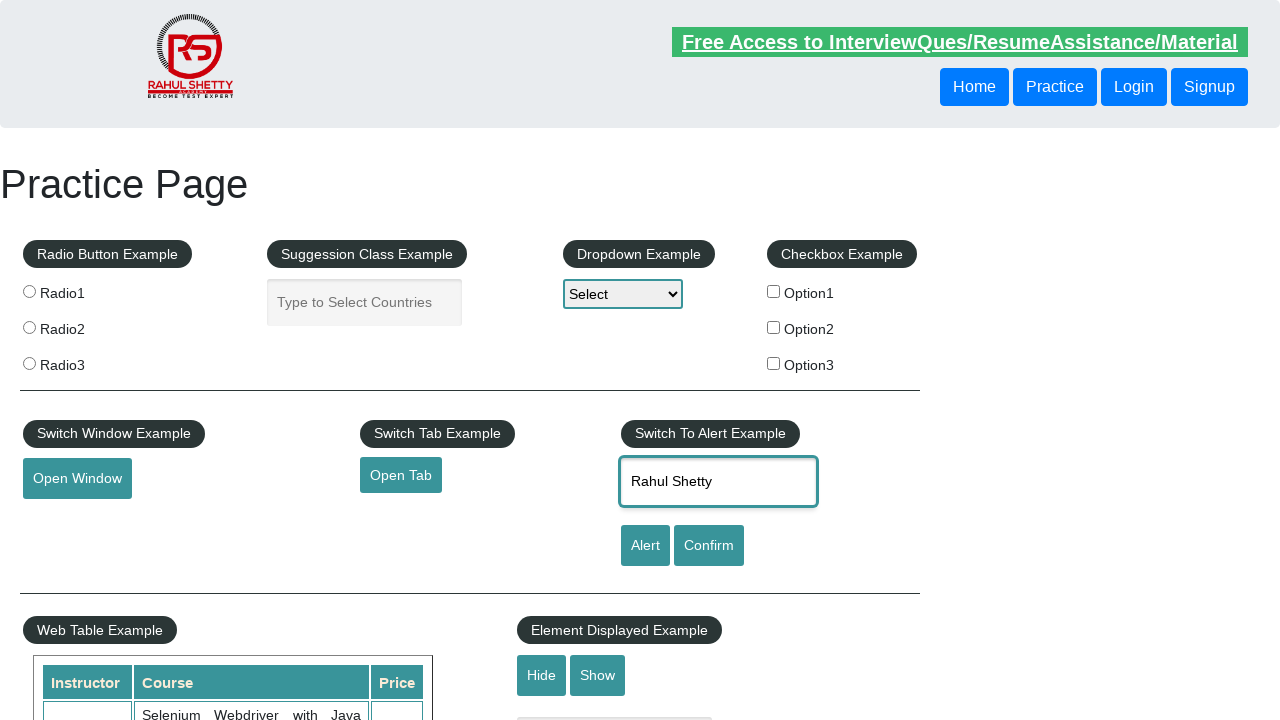

Set up dialog handler for alert
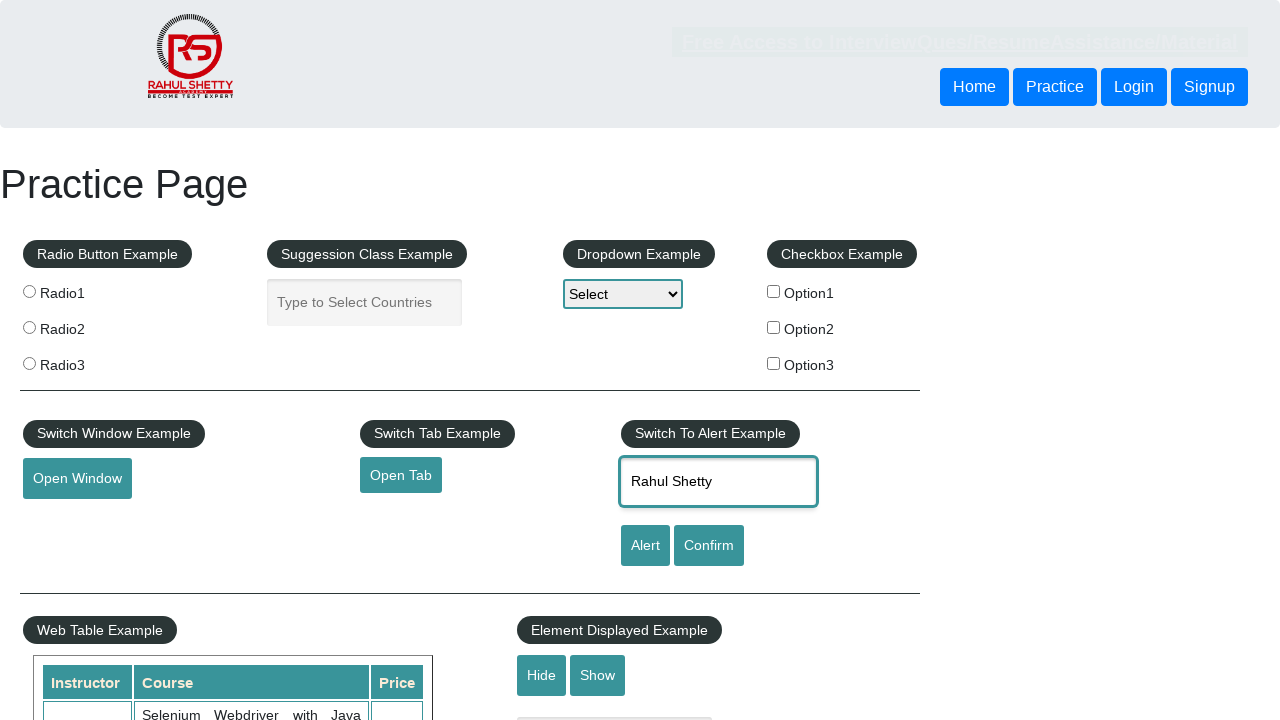

Clicked alert button to trigger JavaScript alert at (645, 546) on #alertbtn
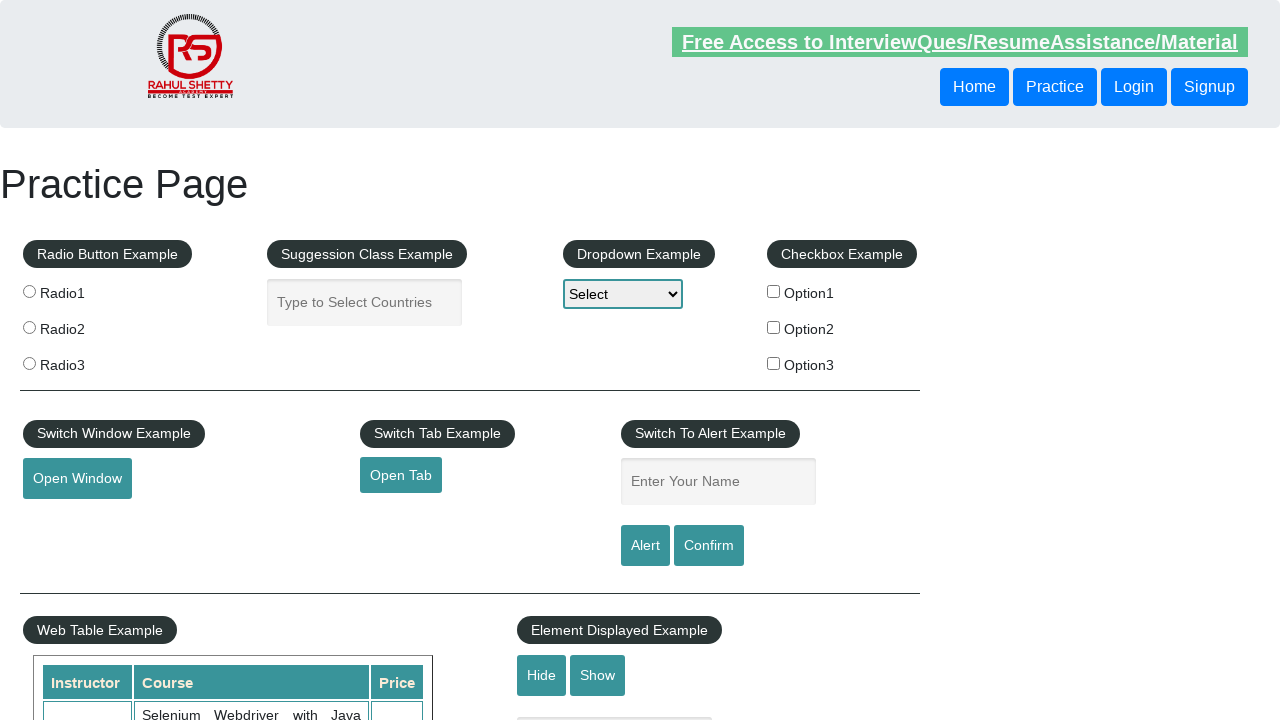

Waited for alert dialog to be processed and accepted
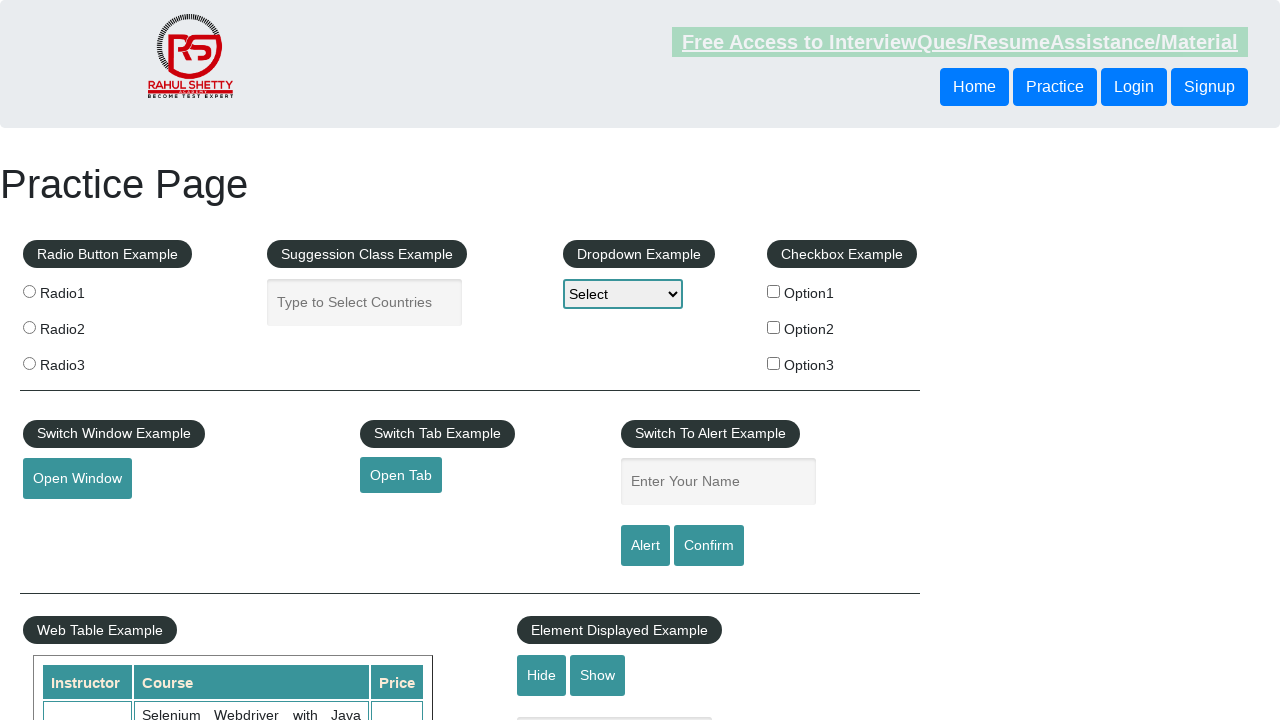

Removed alert dialog handler
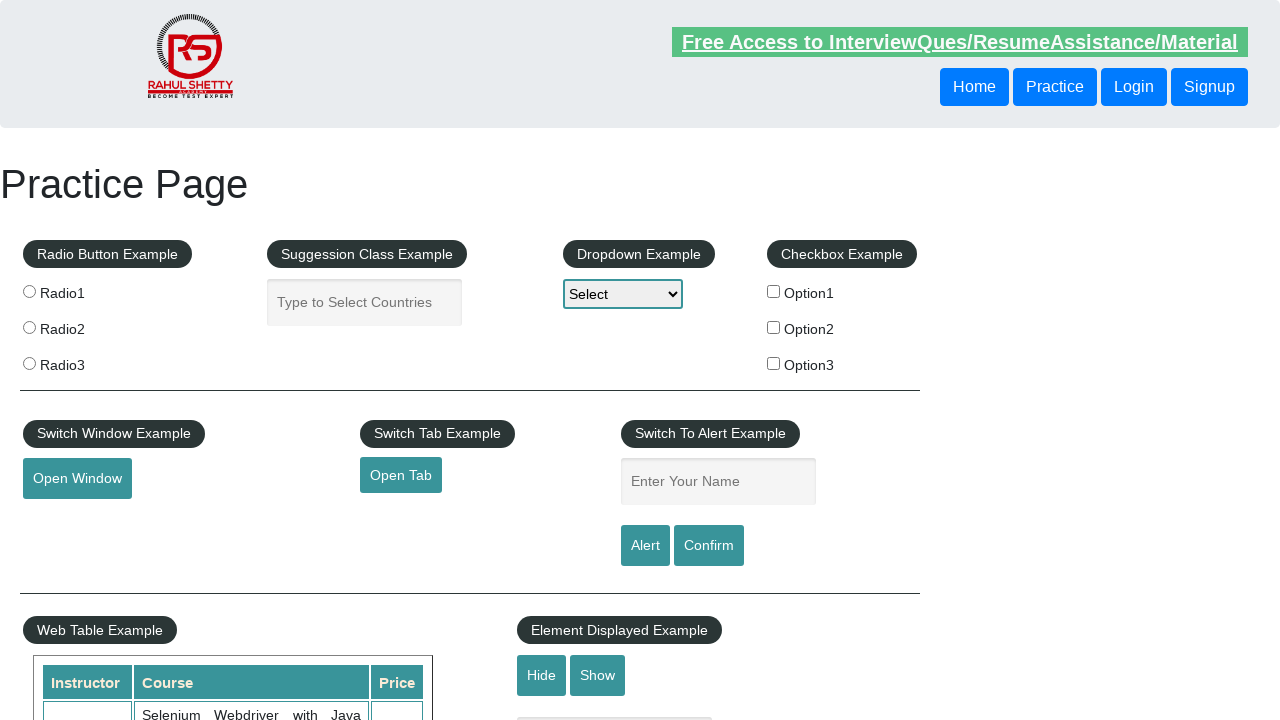

Set up dialog handler for confirm dialog
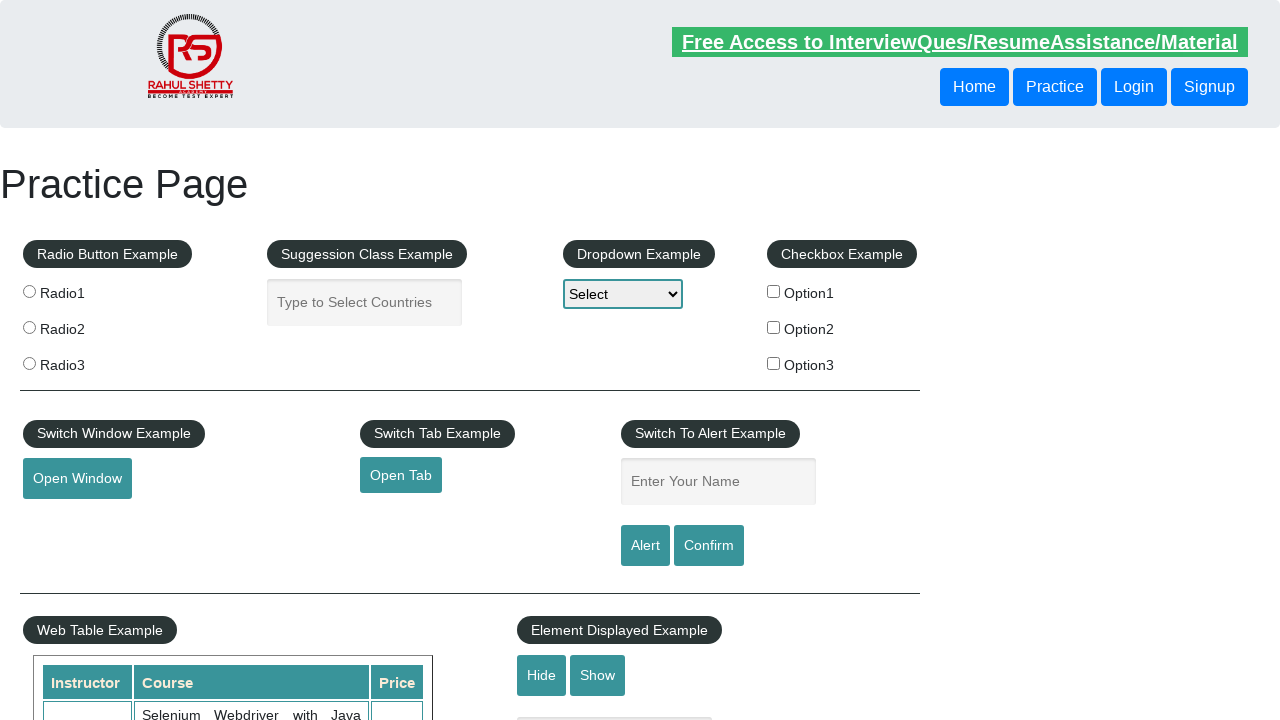

Clicked confirm button to trigger JavaScript confirm dialog at (709, 546) on #confirmbtn
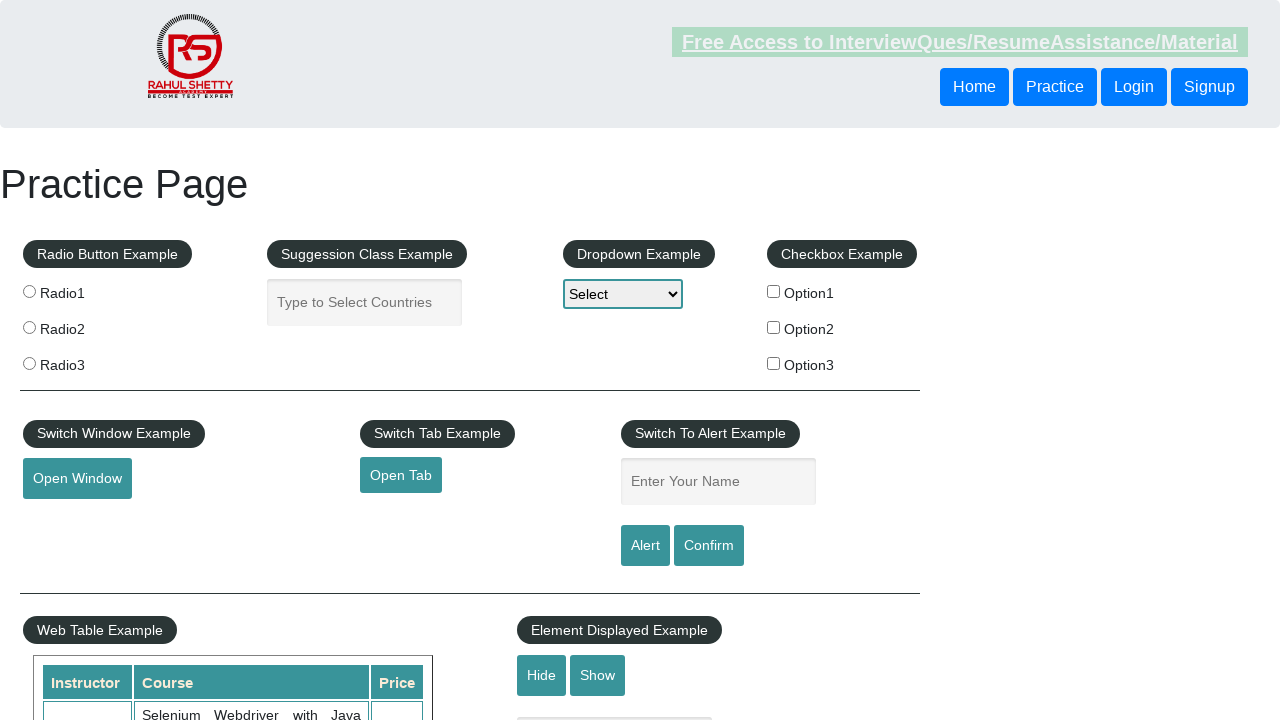

Waited for confirm dialog to be processed and dismissed
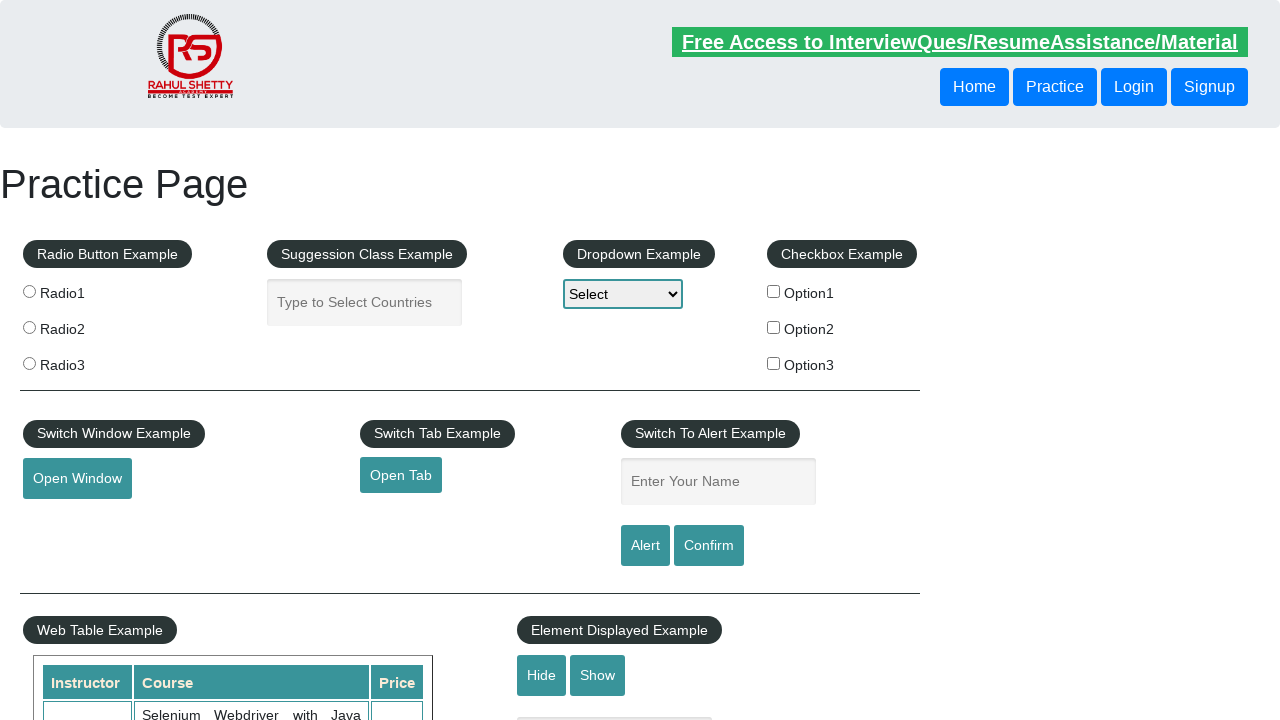

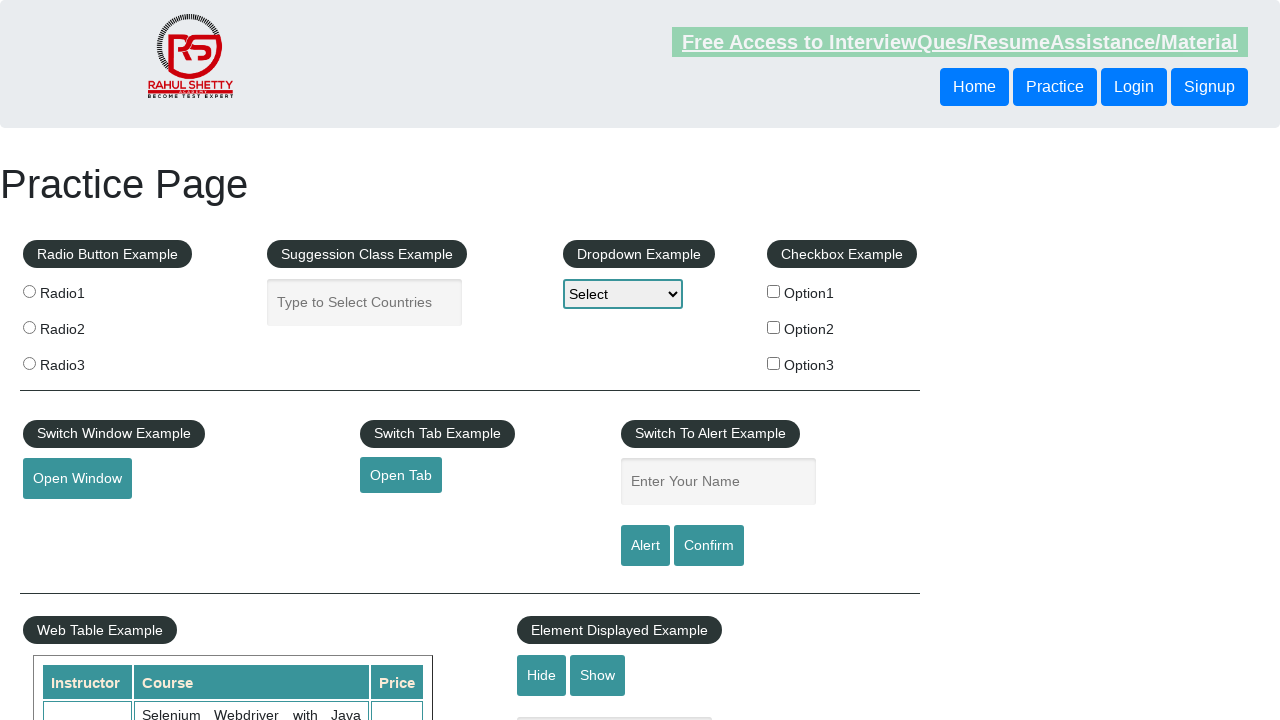